Tests window handling functionality by opening a new window, verifying content in both windows, and switching between them

Starting URL: https://the-internet.herokuapp.com/windows

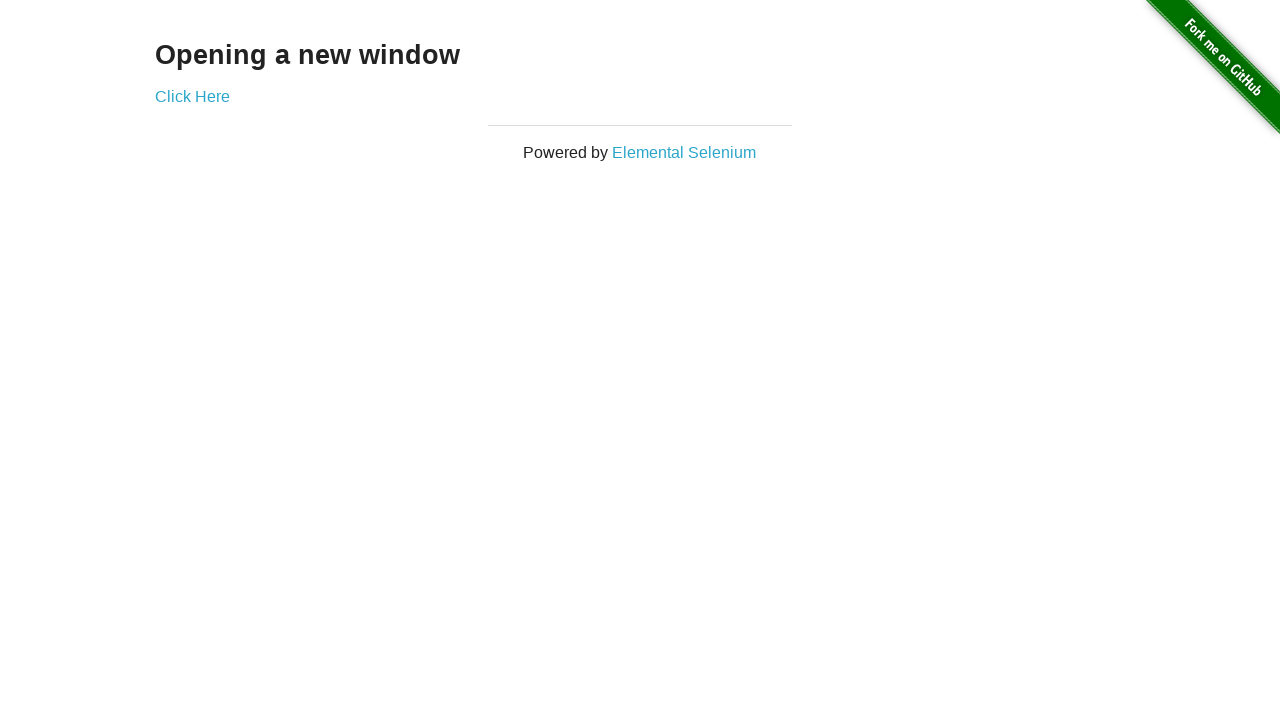

Verified main page heading text is 'Opening a new window'
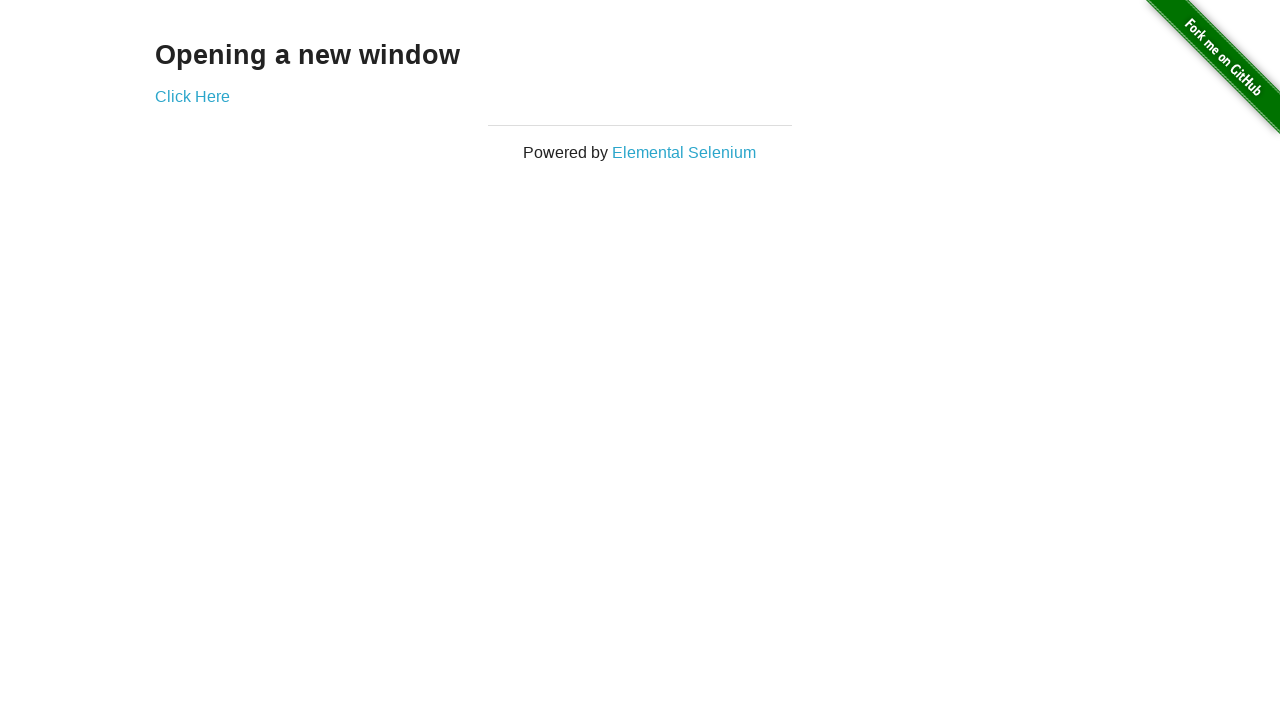

Verified main page title is 'The Internet'
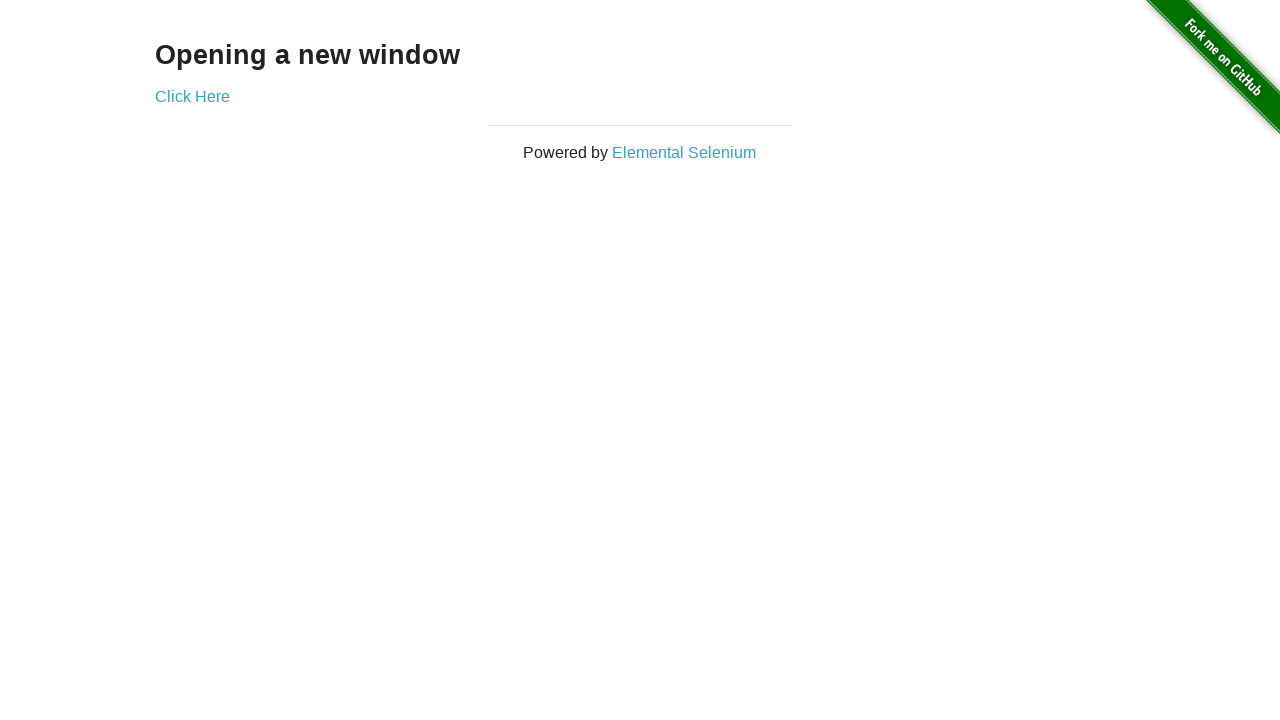

Clicked 'Click Here' button to open new window at (192, 96) on text=Click Here
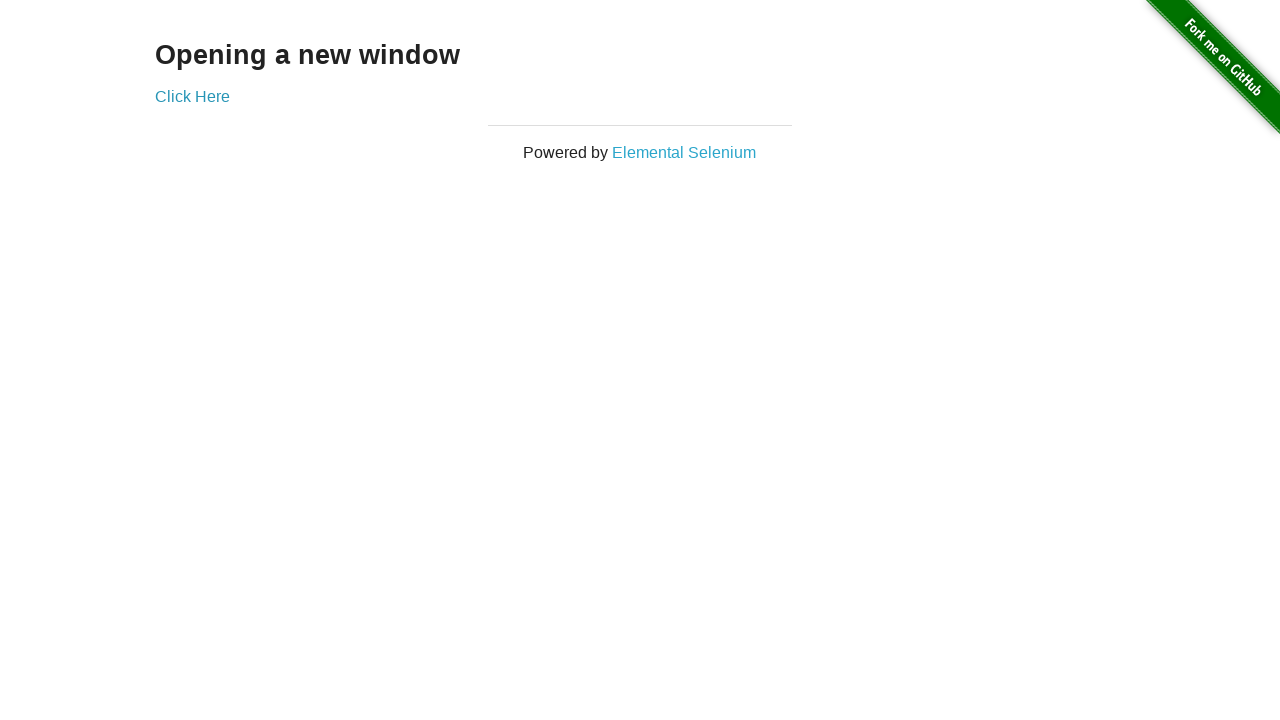

New window opened and captured
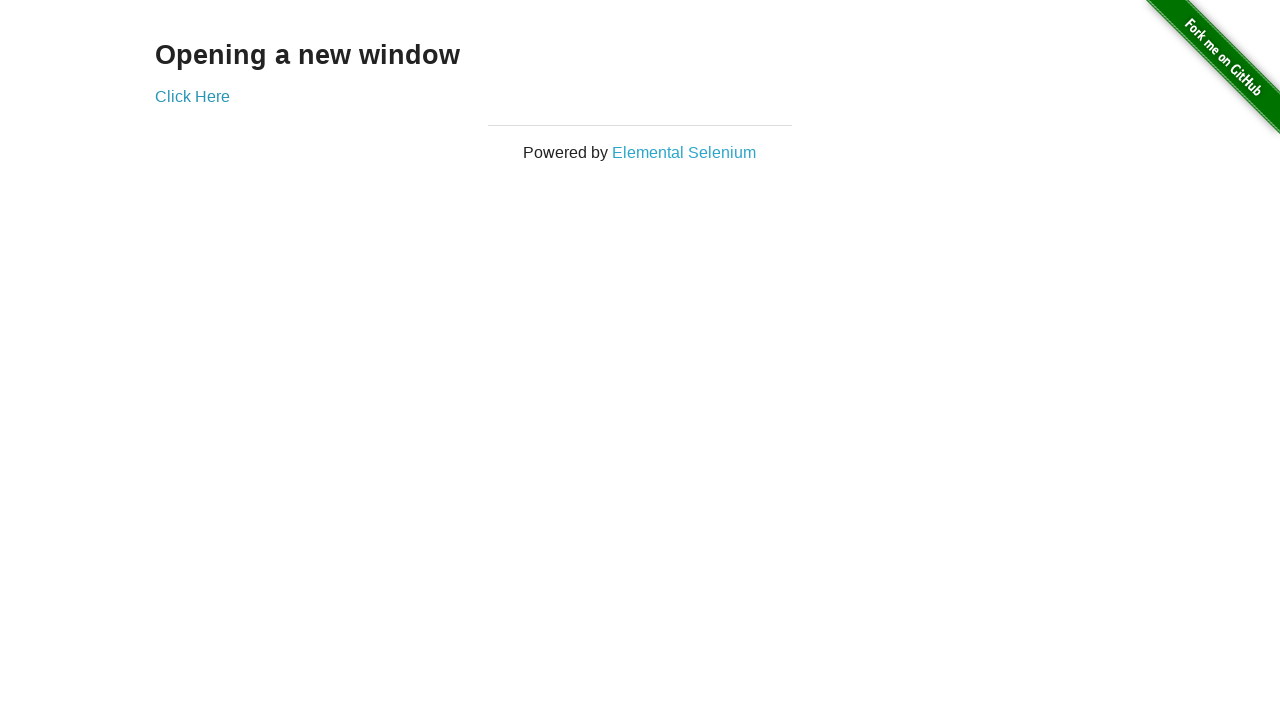

New window page fully loaded
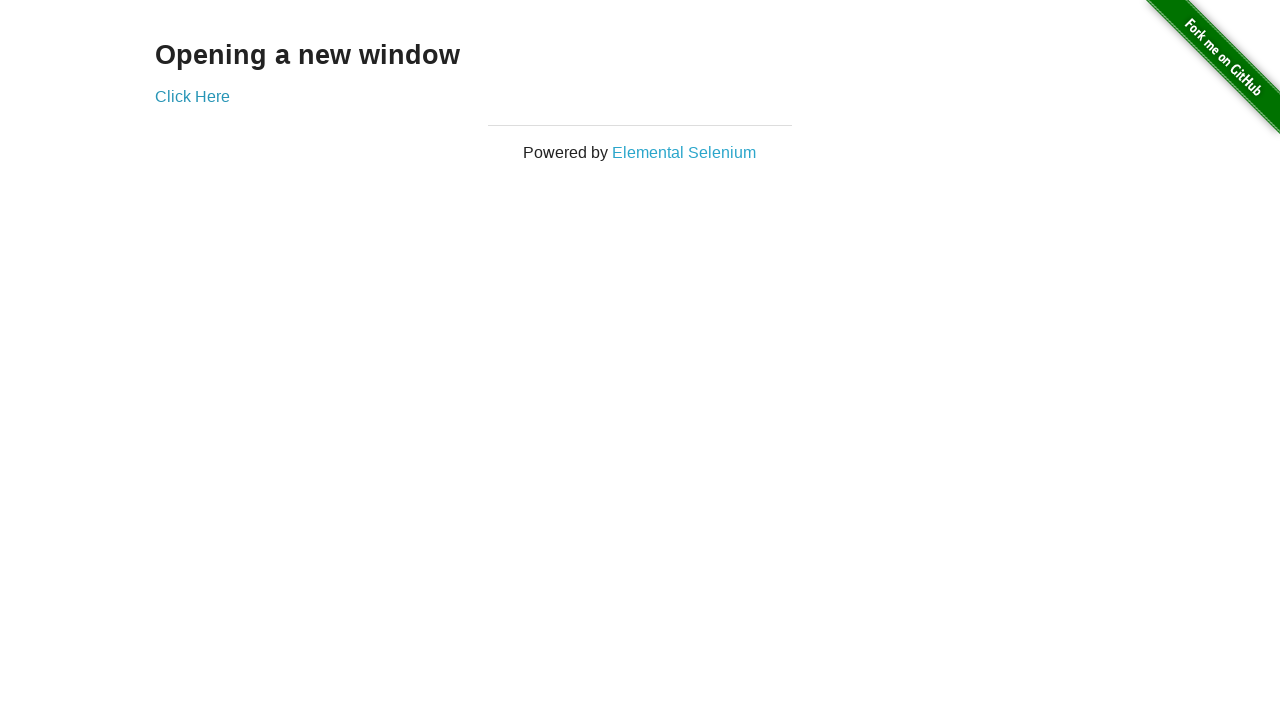

Verified new window title is 'New Window'
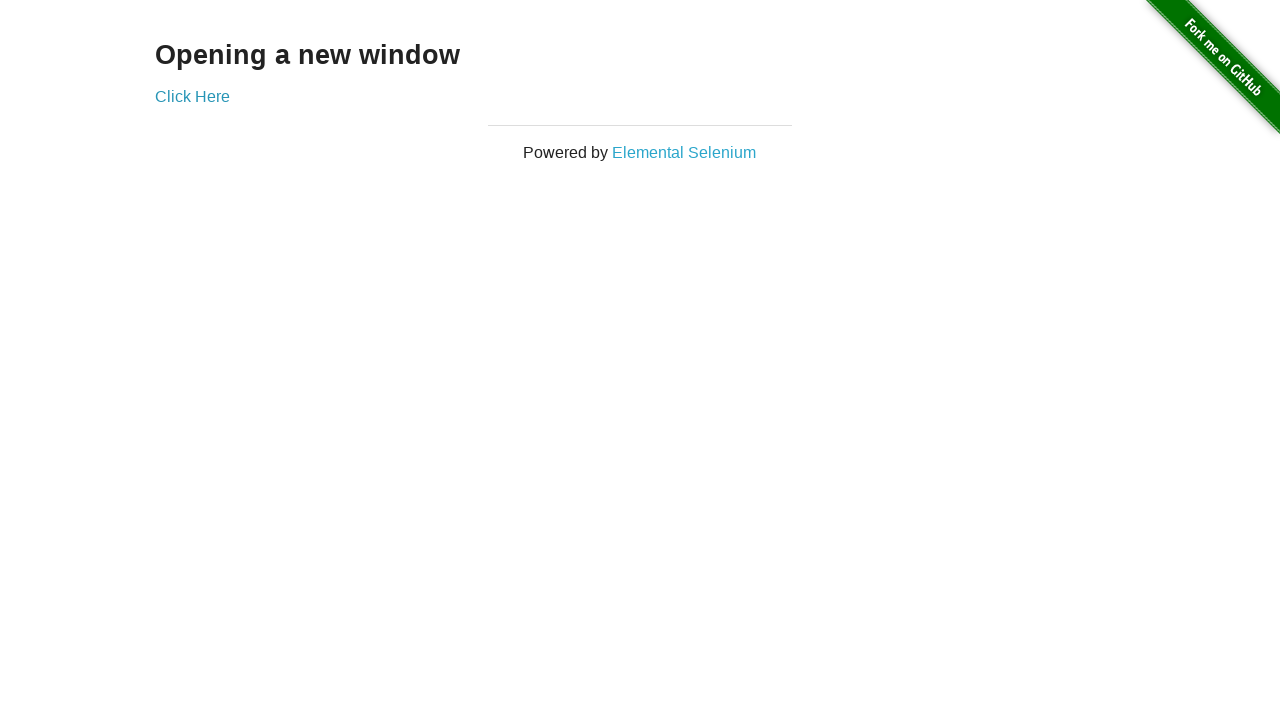

Switched back to original window
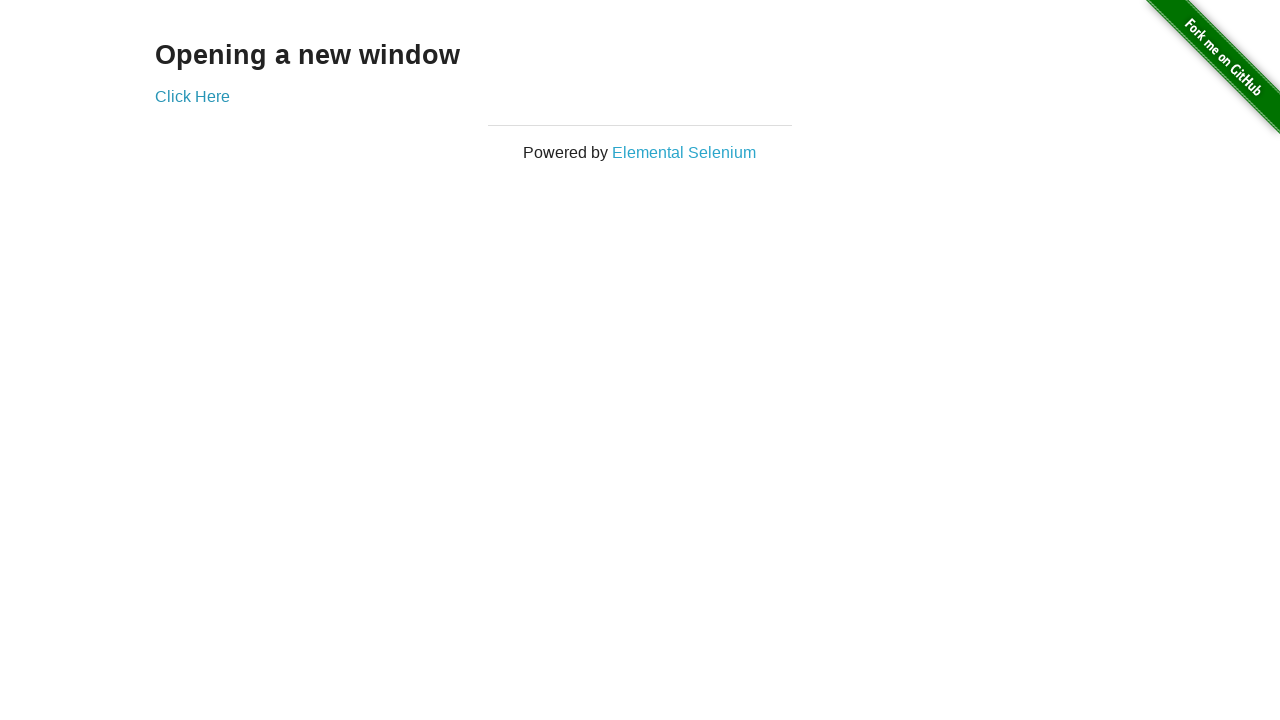

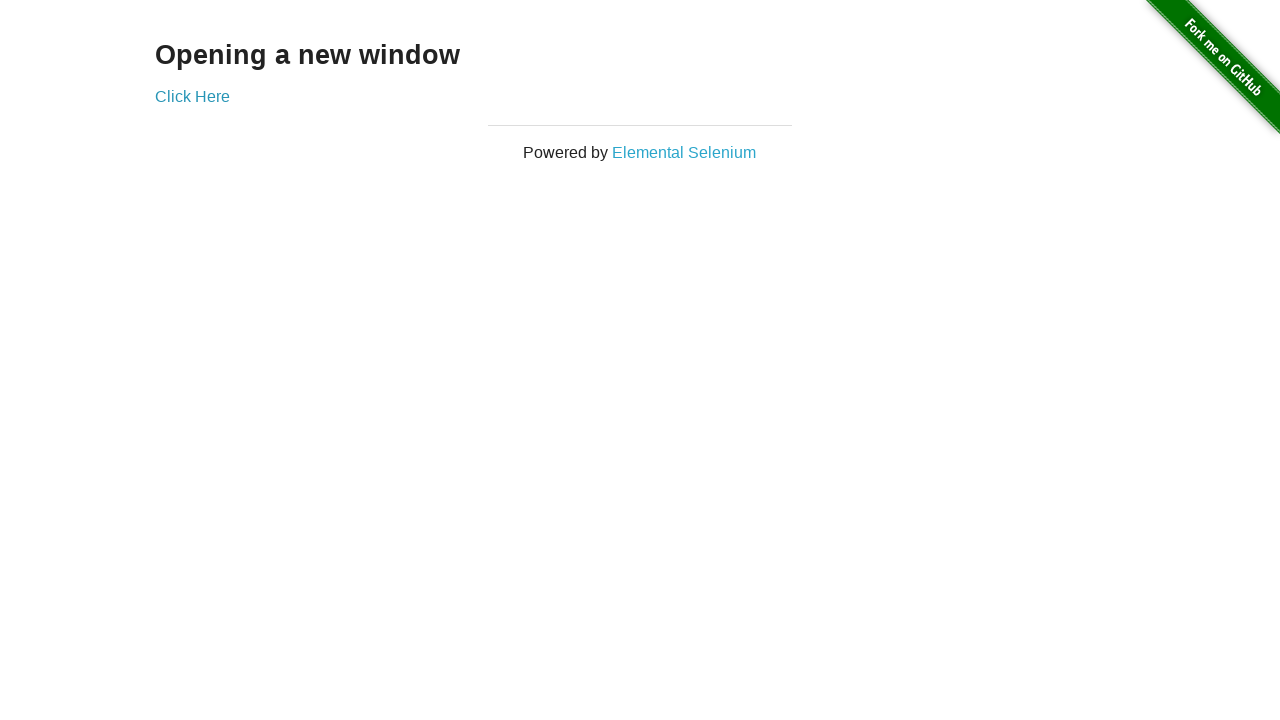